Tests that the page title contains "Maxwell Hunter"

Starting URL: http://mhunterak.github.io/index.html

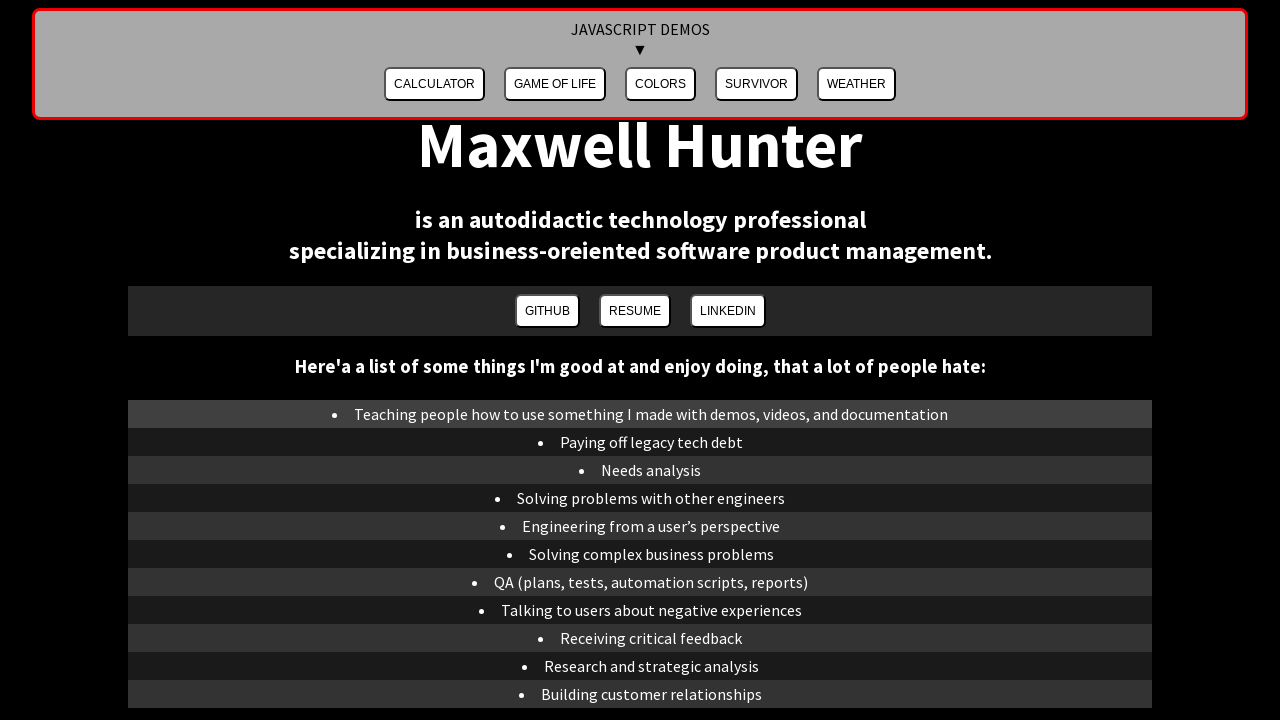

Navigated to http://mhunterak.github.io/index.html
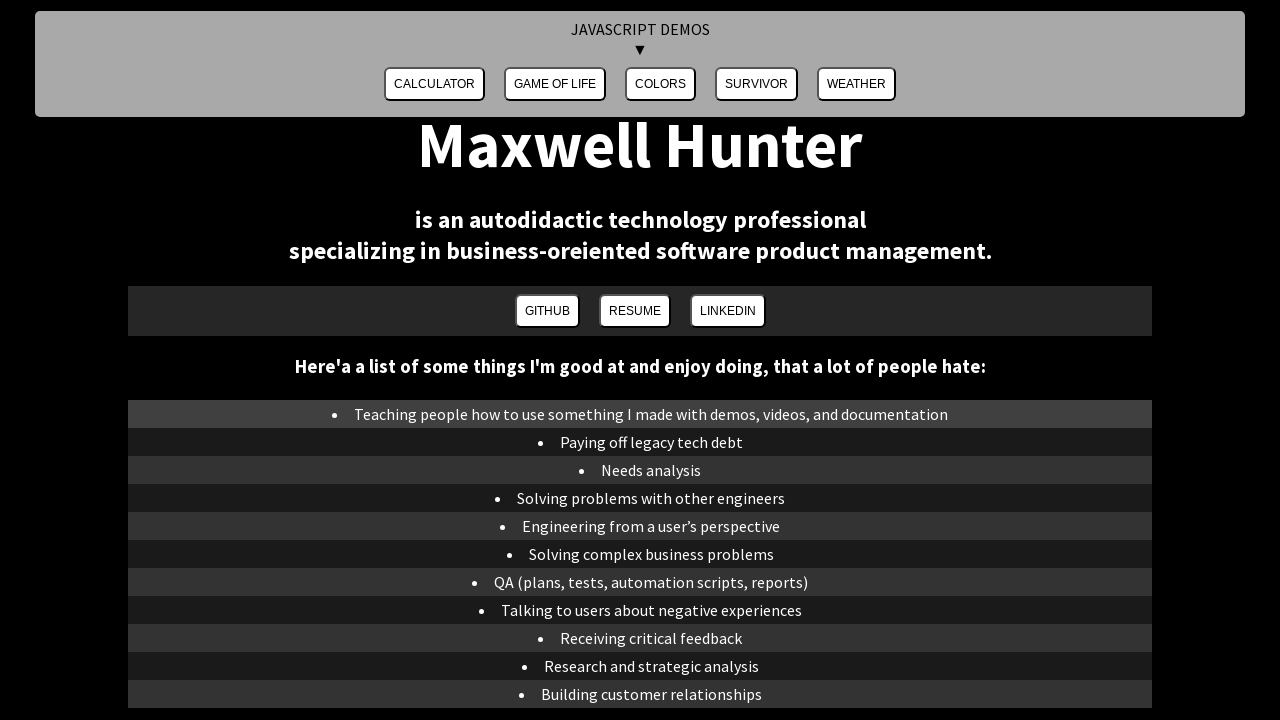

Verified that page title contains 'Maxwell Hunter'
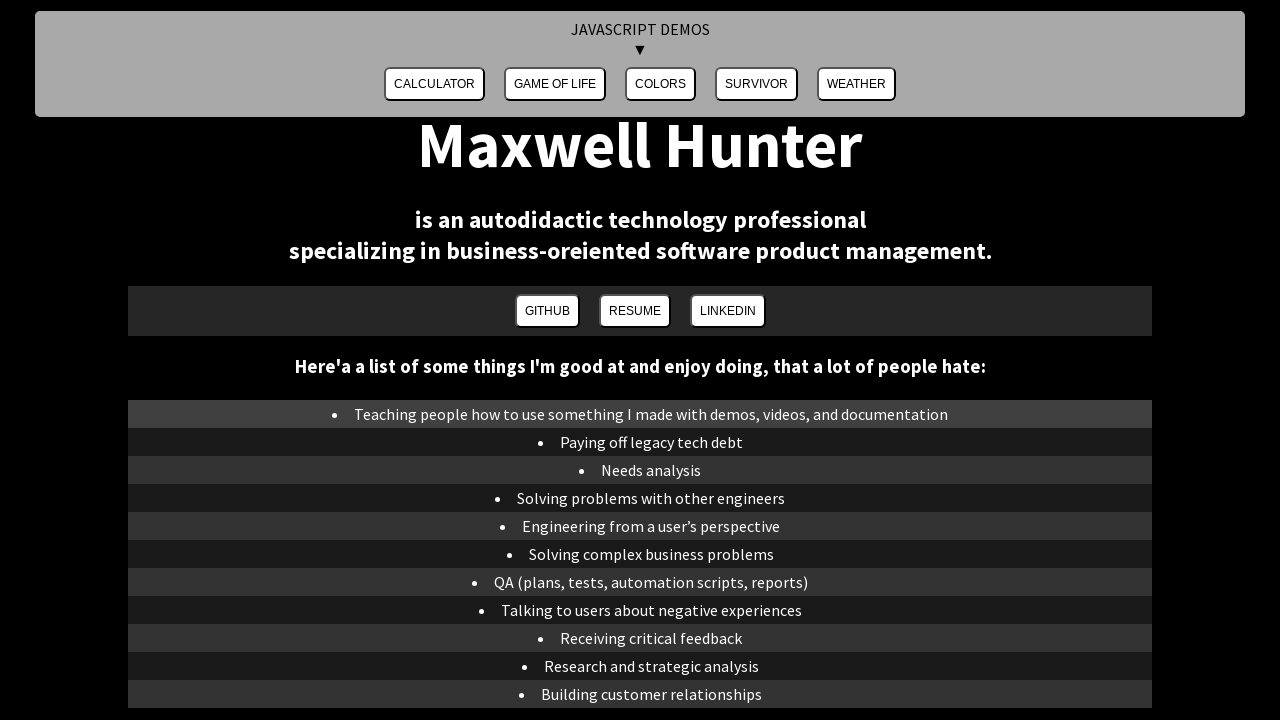

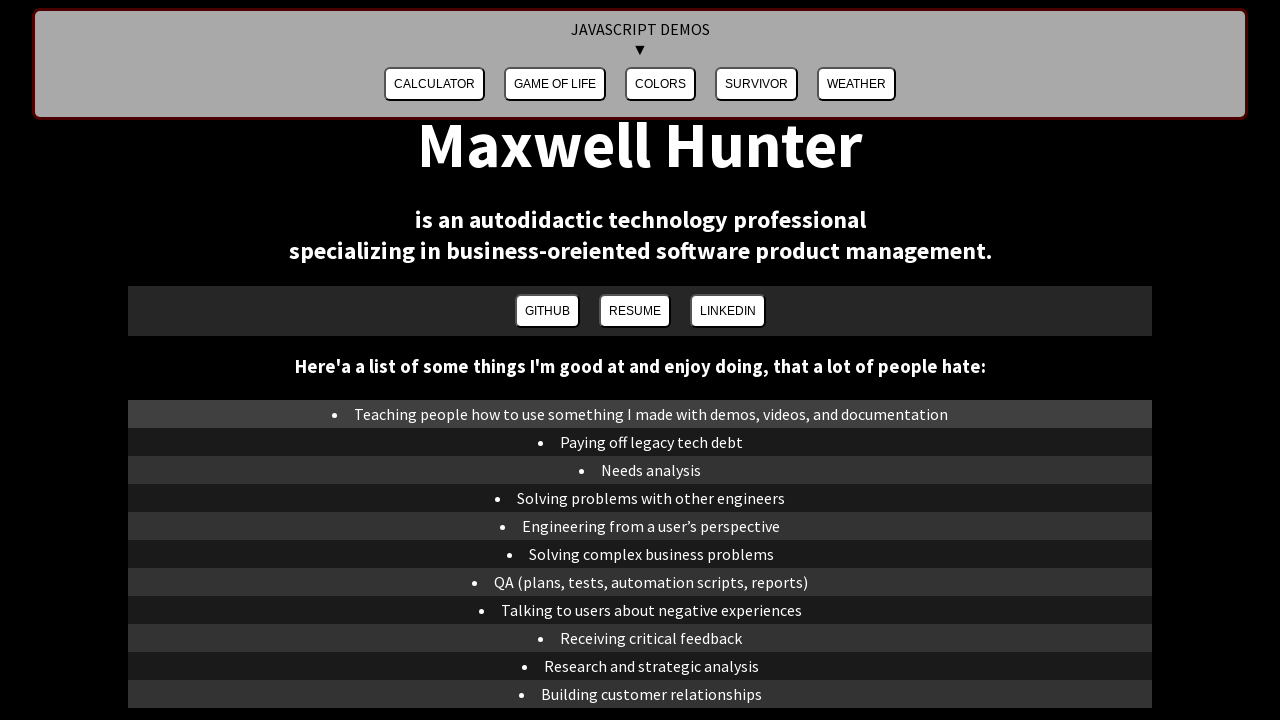